Tests right-click context menu by right-clicking an element, hovering over quit option, and handling the alert

Starting URL: http://swisnl.github.io/jQuery-contextMenu/demo.html

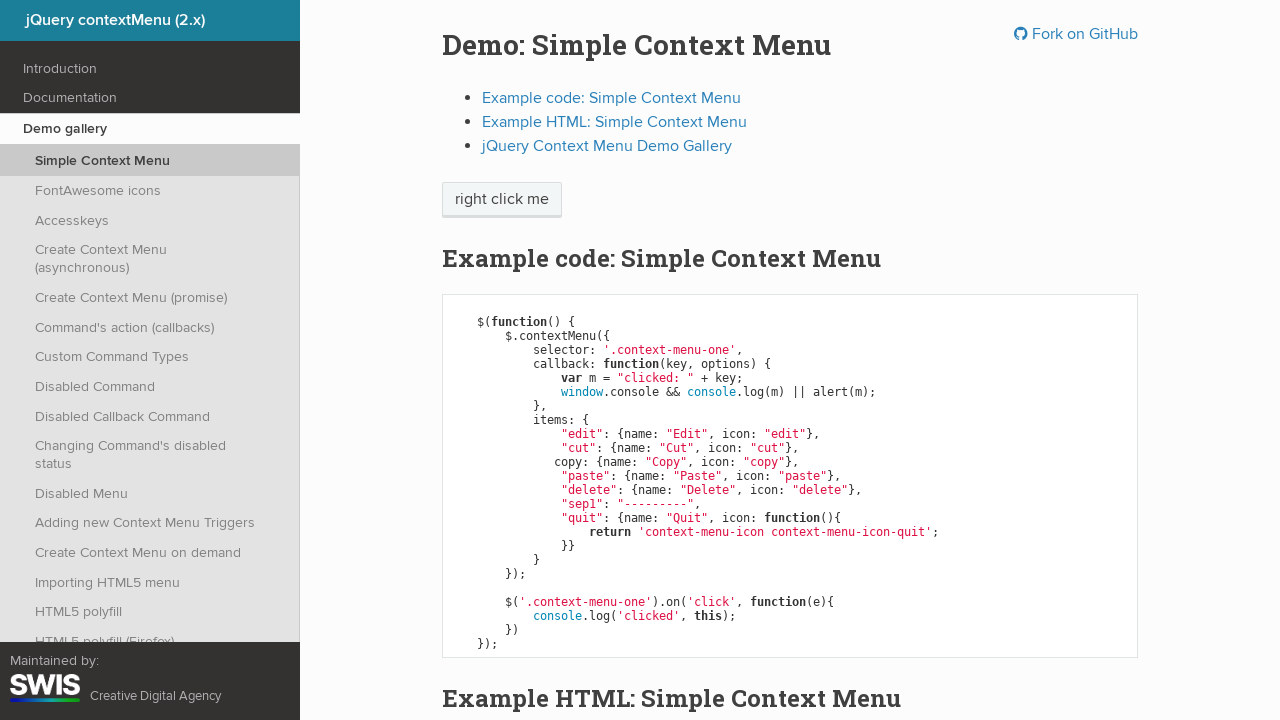

Navigated to jQuery contextMenu demo page
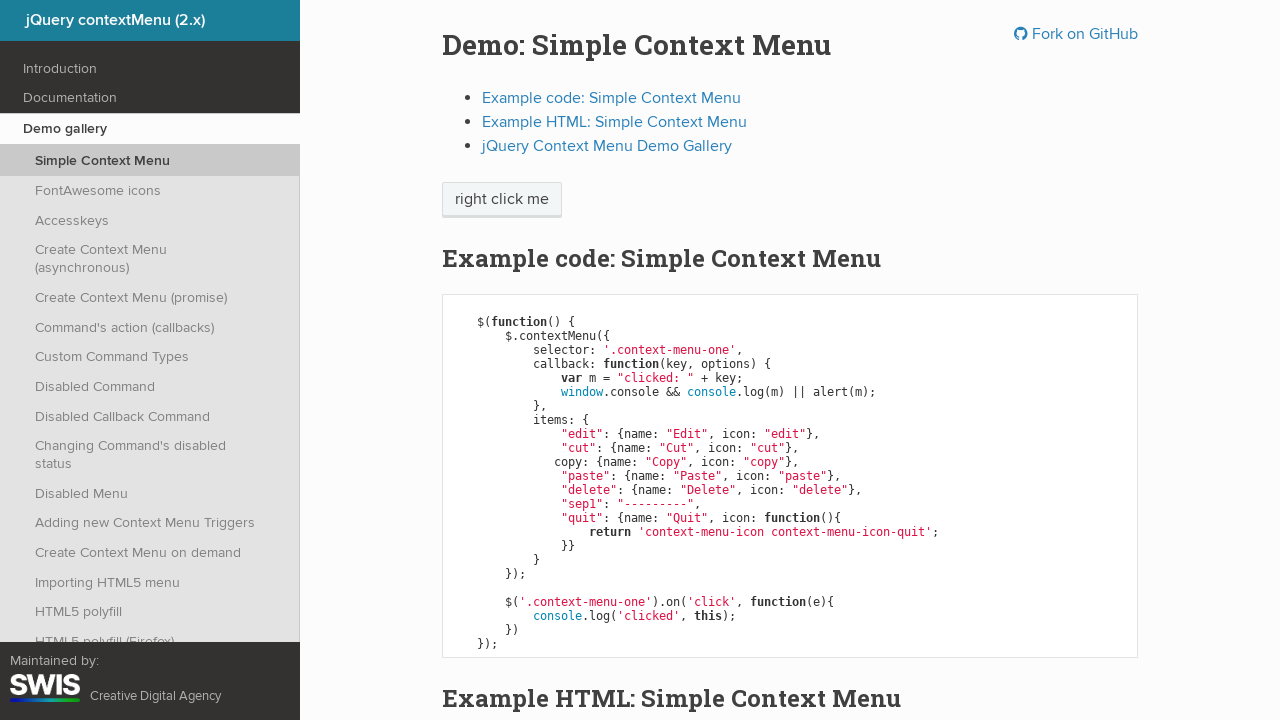

Right-clicked on 'right click me' button to open context menu at (502, 200) on span:text('right click me')
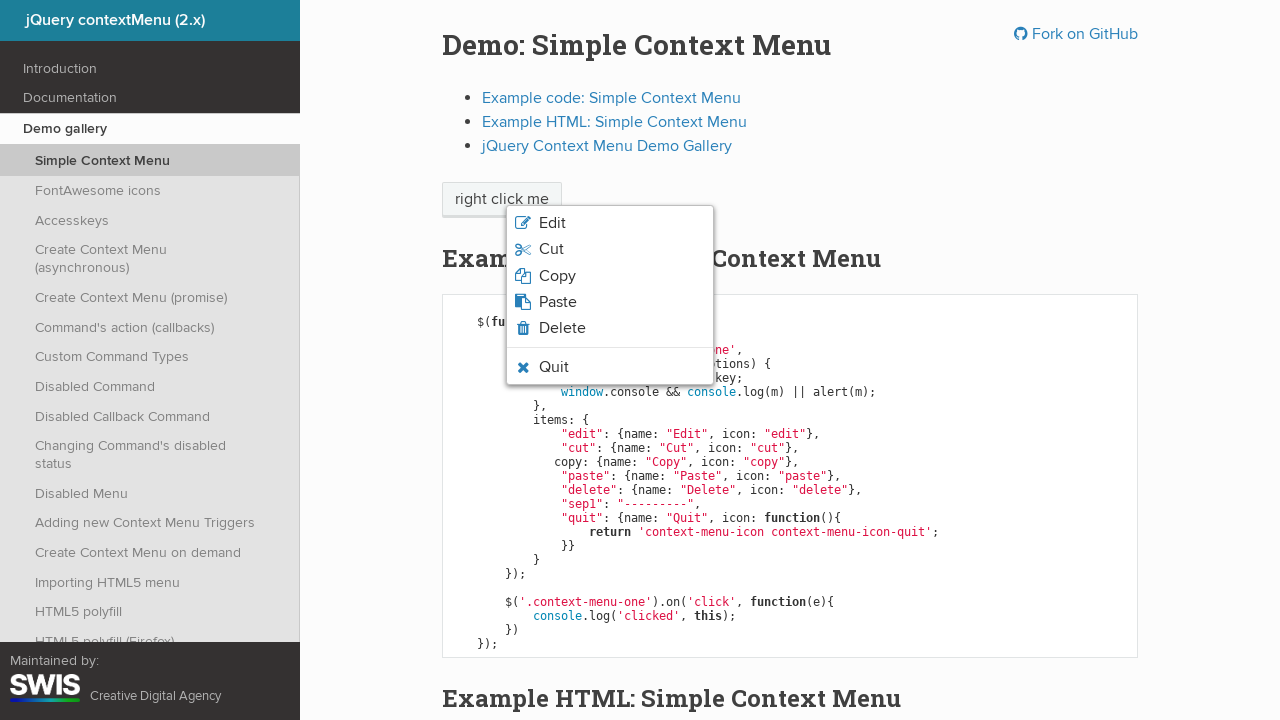

Hovered over quit option in context menu at (610, 367) on li.context-menu-icon-quit
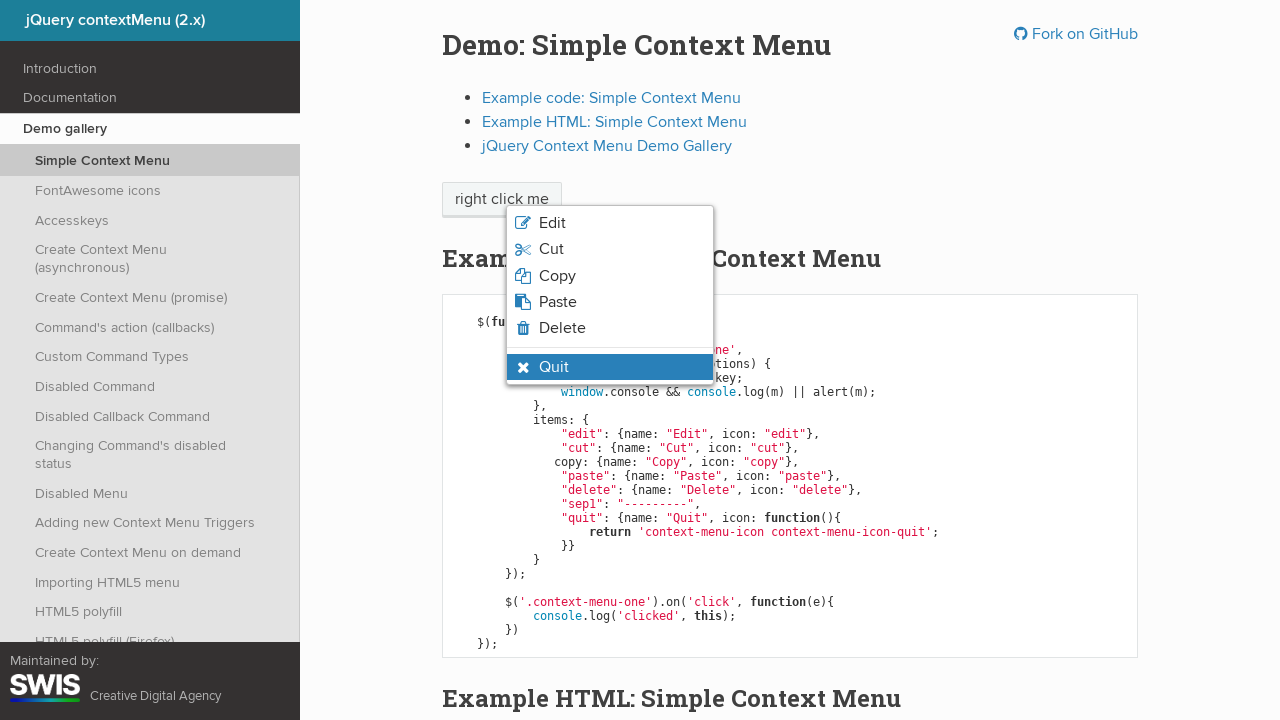

Quit option is visible with hover state
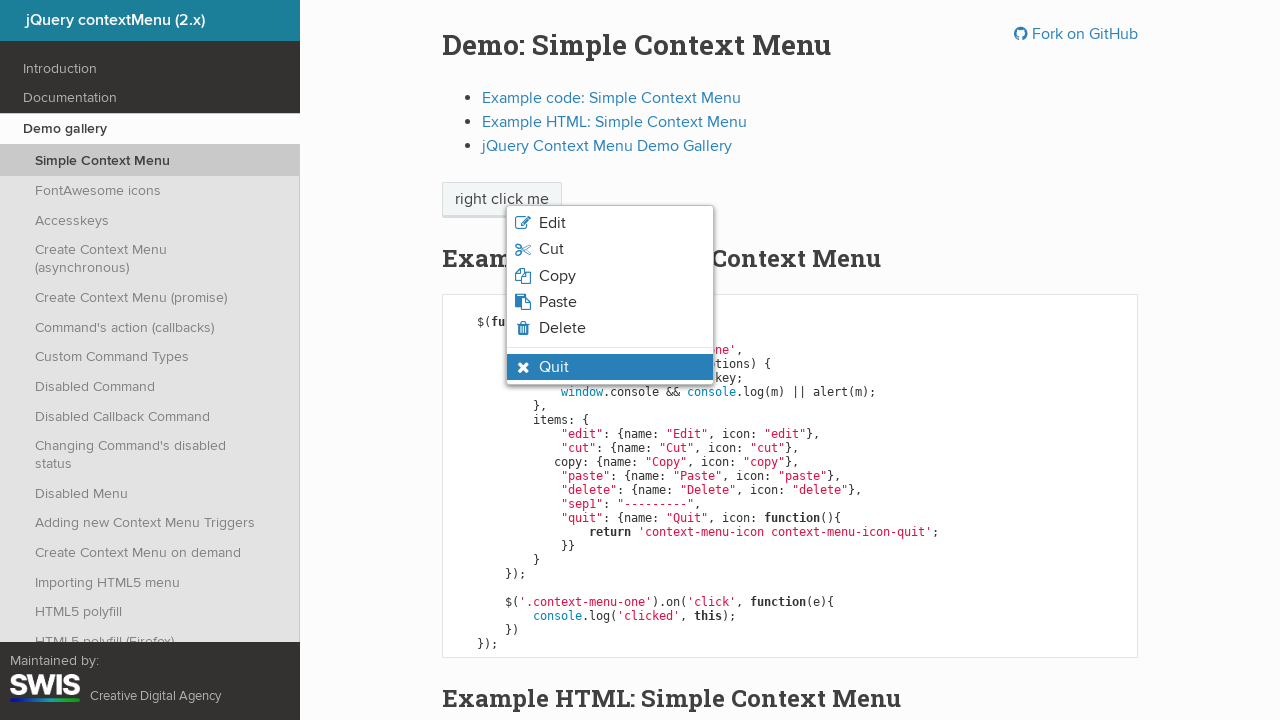

Verified quit option is visible in the DOM
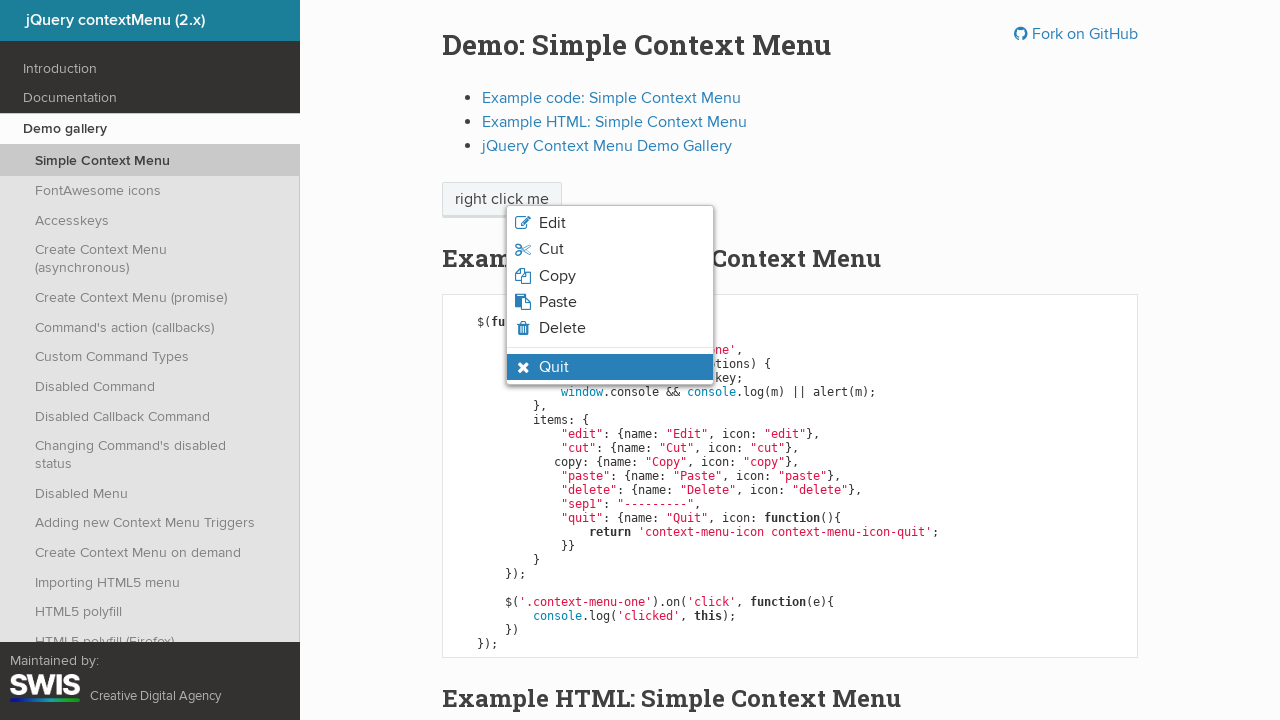

Clicked quit option and accepted the alert dialog at (610, 367) on li.context-menu-icon-quit
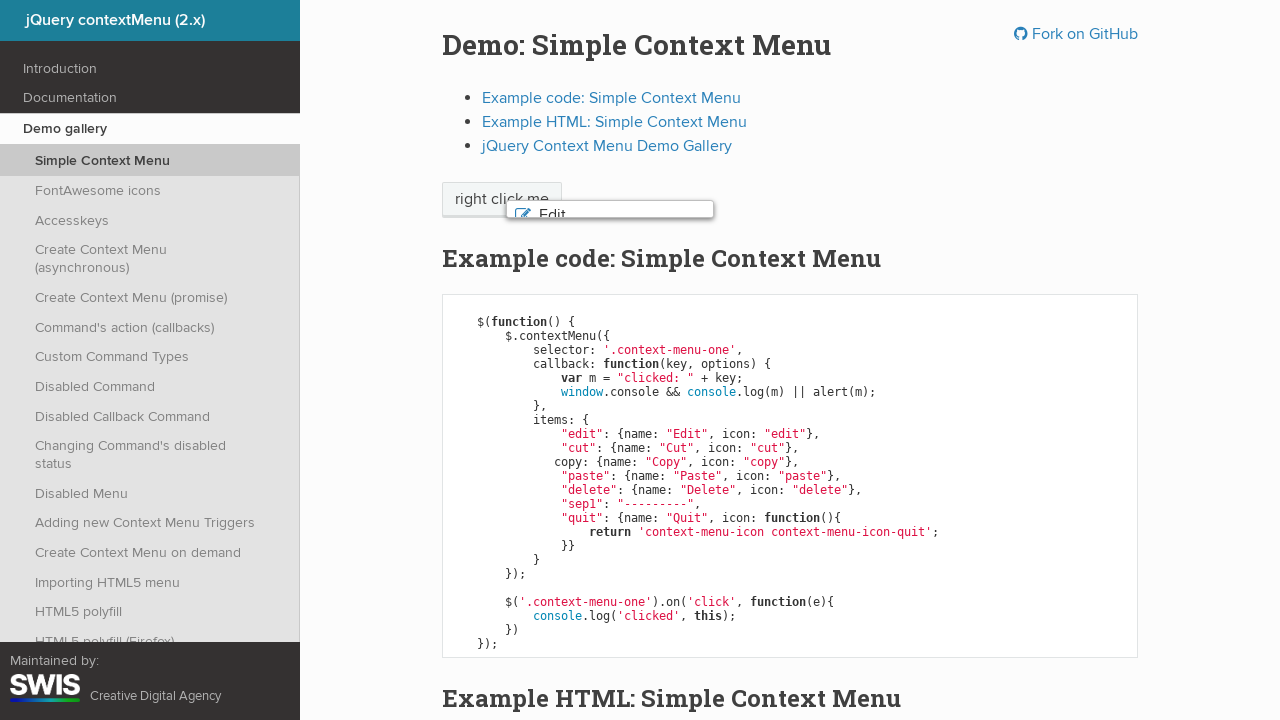

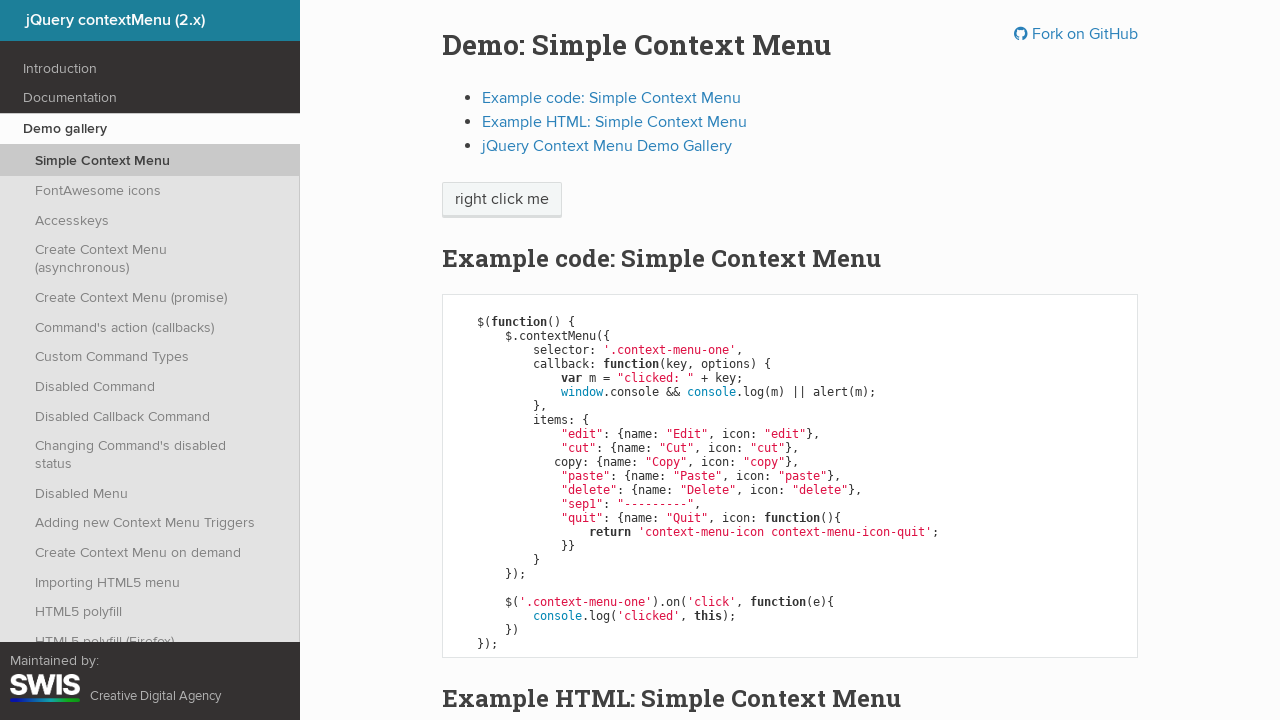